Filters products by HTML category and verifies the breadcrumb shows HTML

Starting URL: https://practice.automationtesting.in/shop/

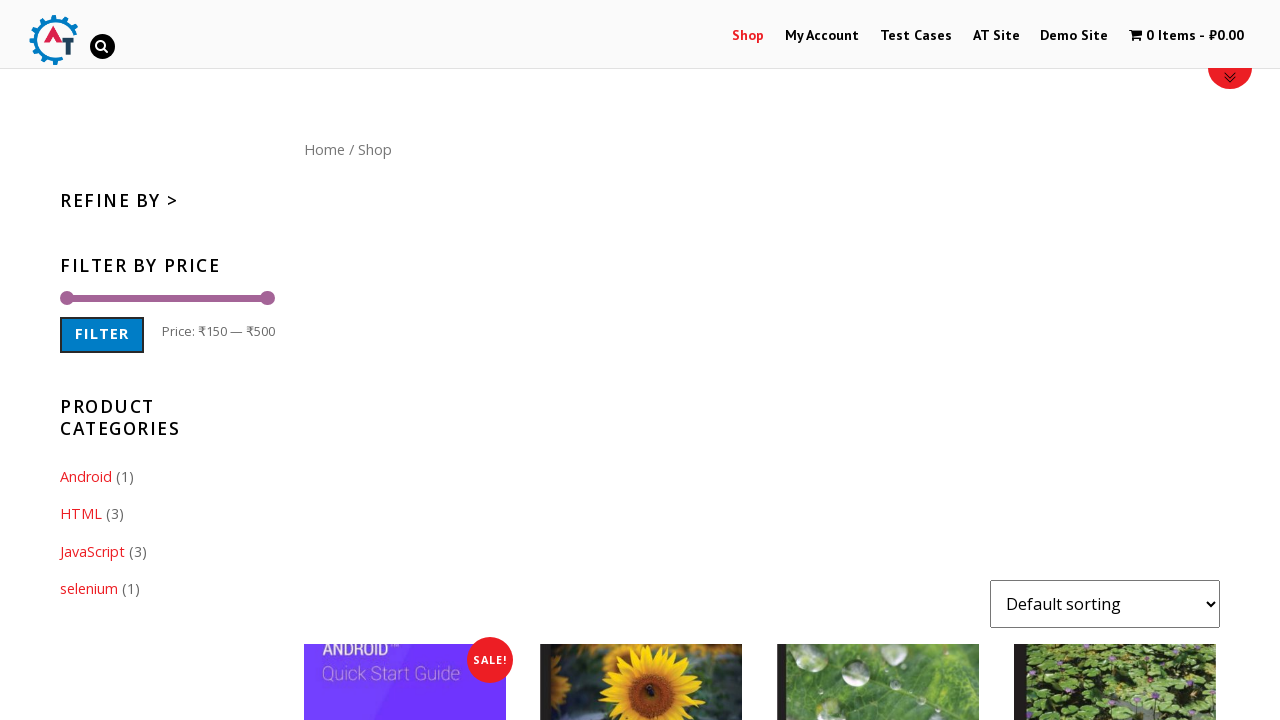

Clicked on HTML category filter at (81, 514) on .cat-item-19 > a
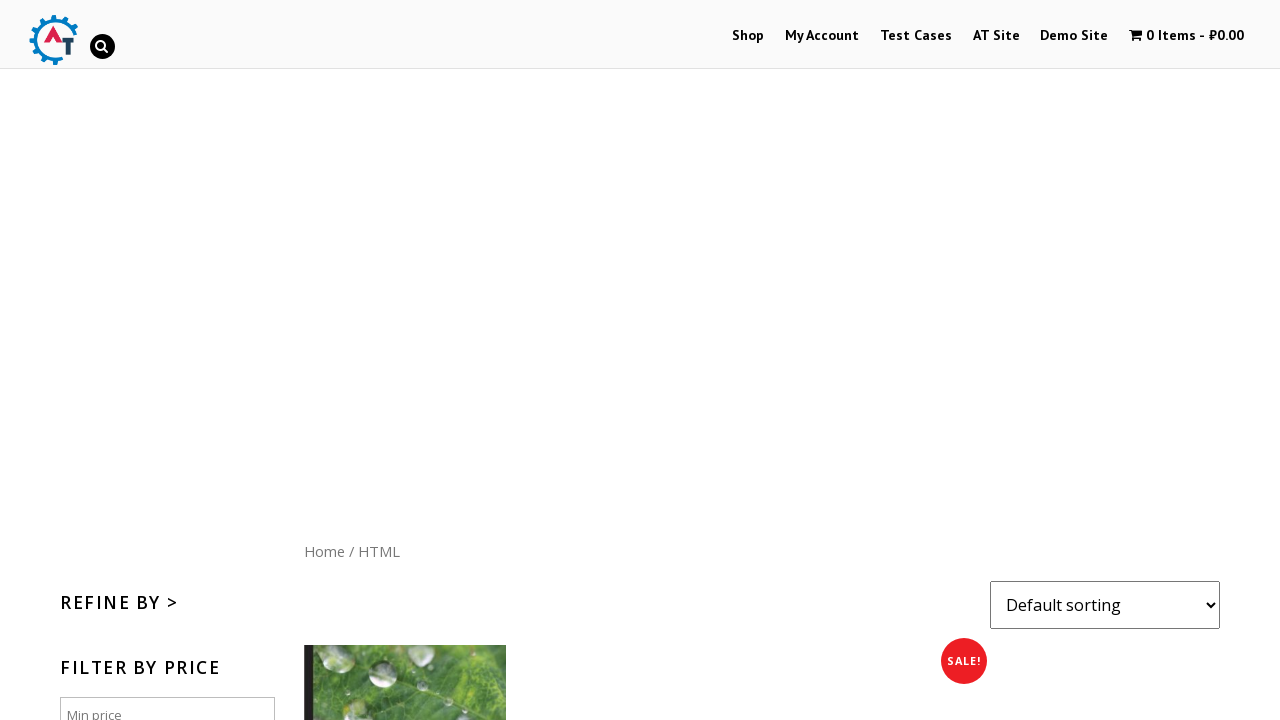

Breadcrumb element loaded after filtering by HTML category
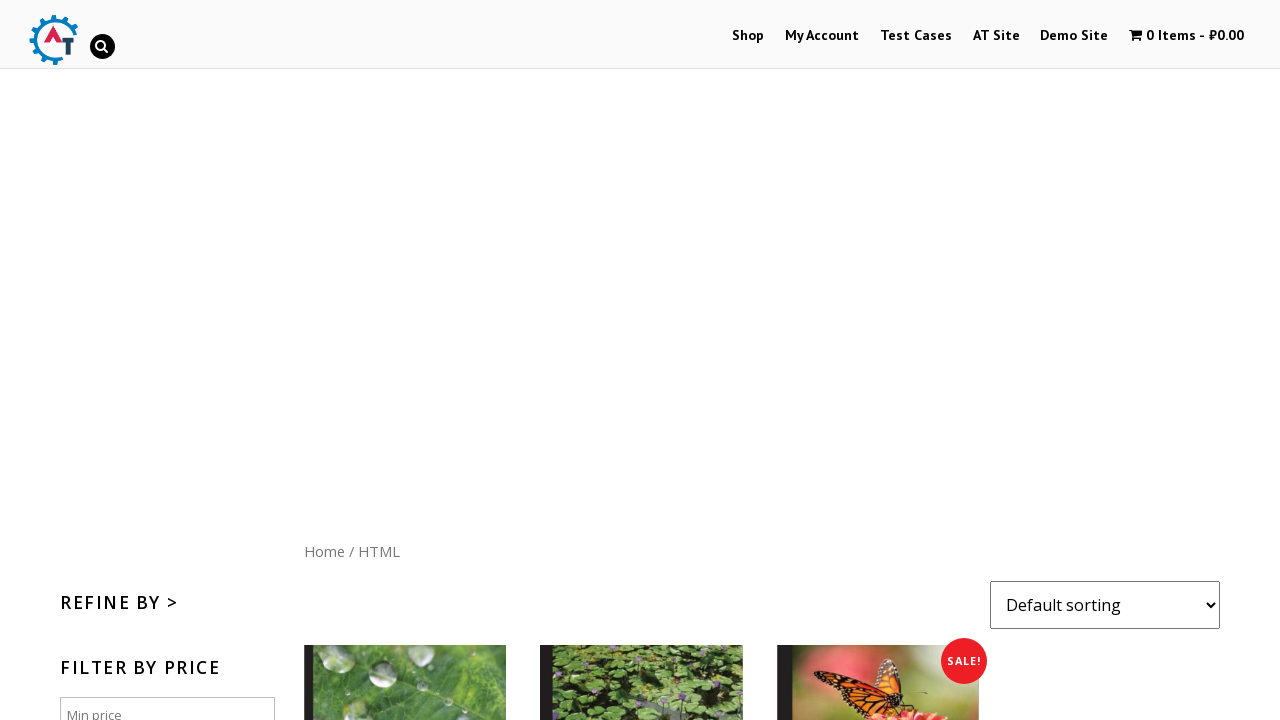

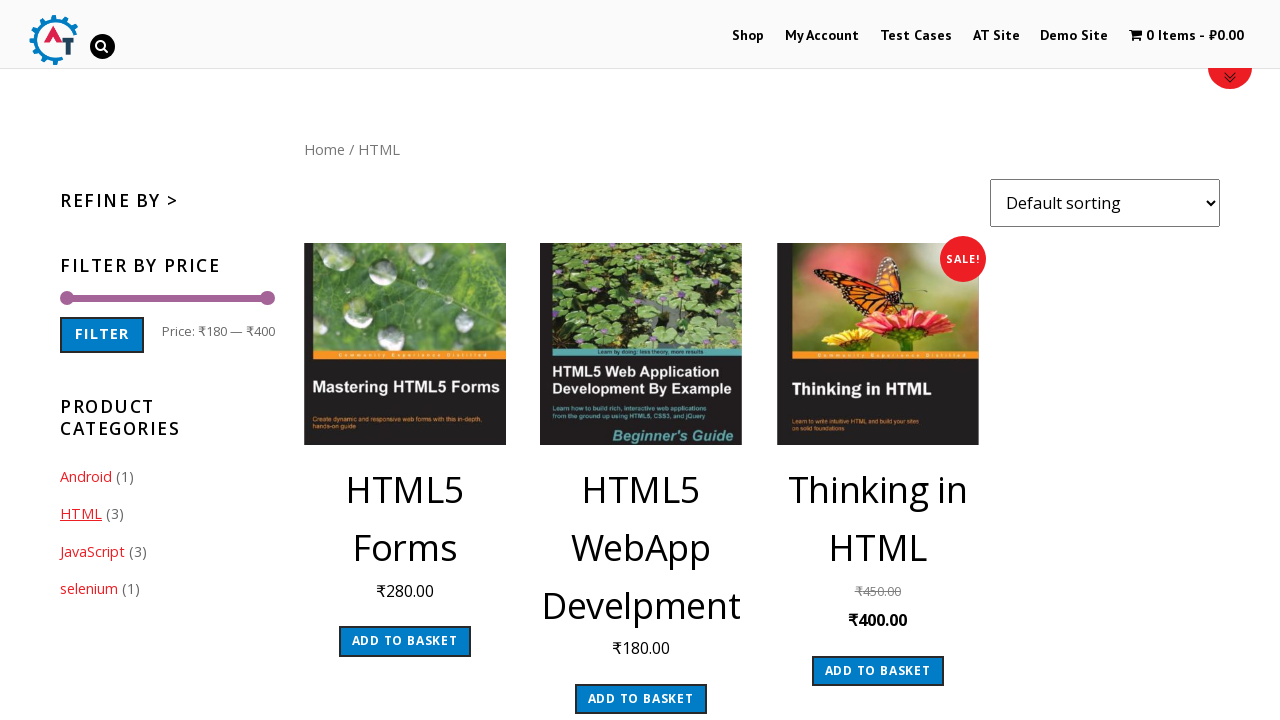